Verifies that the registration page URL is correct

Starting URL: https://www.links.hr/hr/register

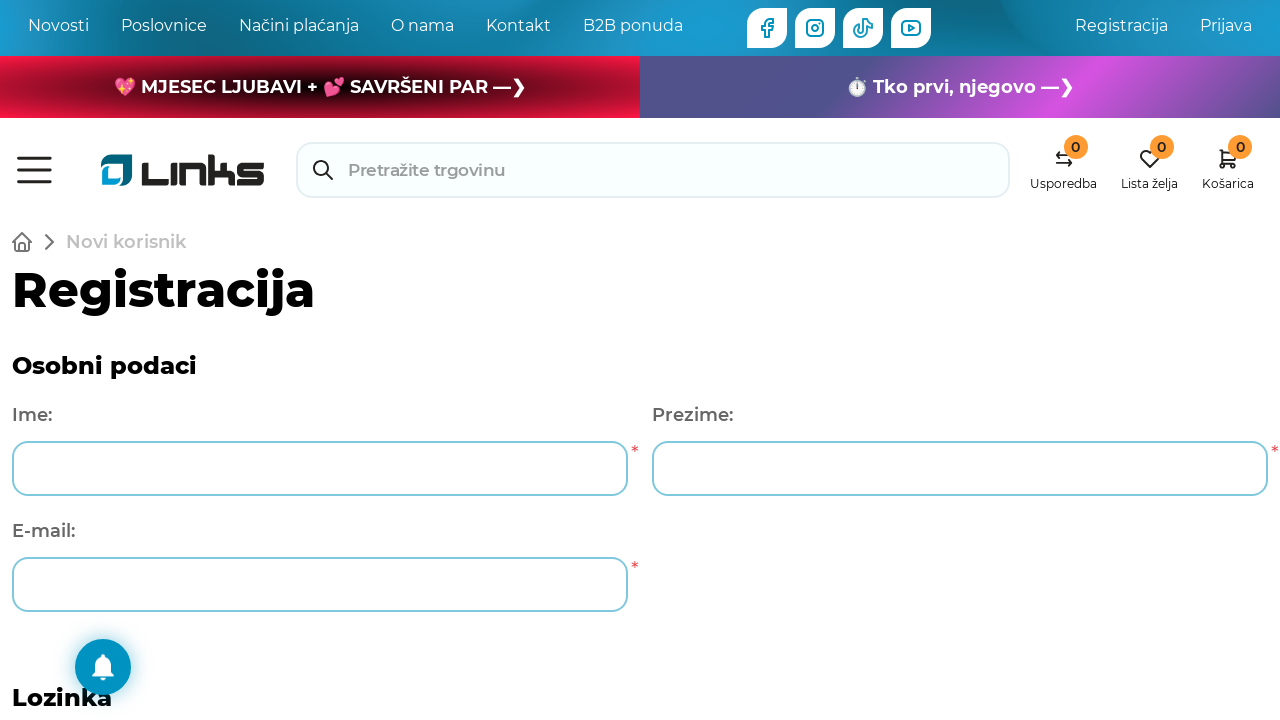

Navigated to registration page at https://www.links.hr/hr/register
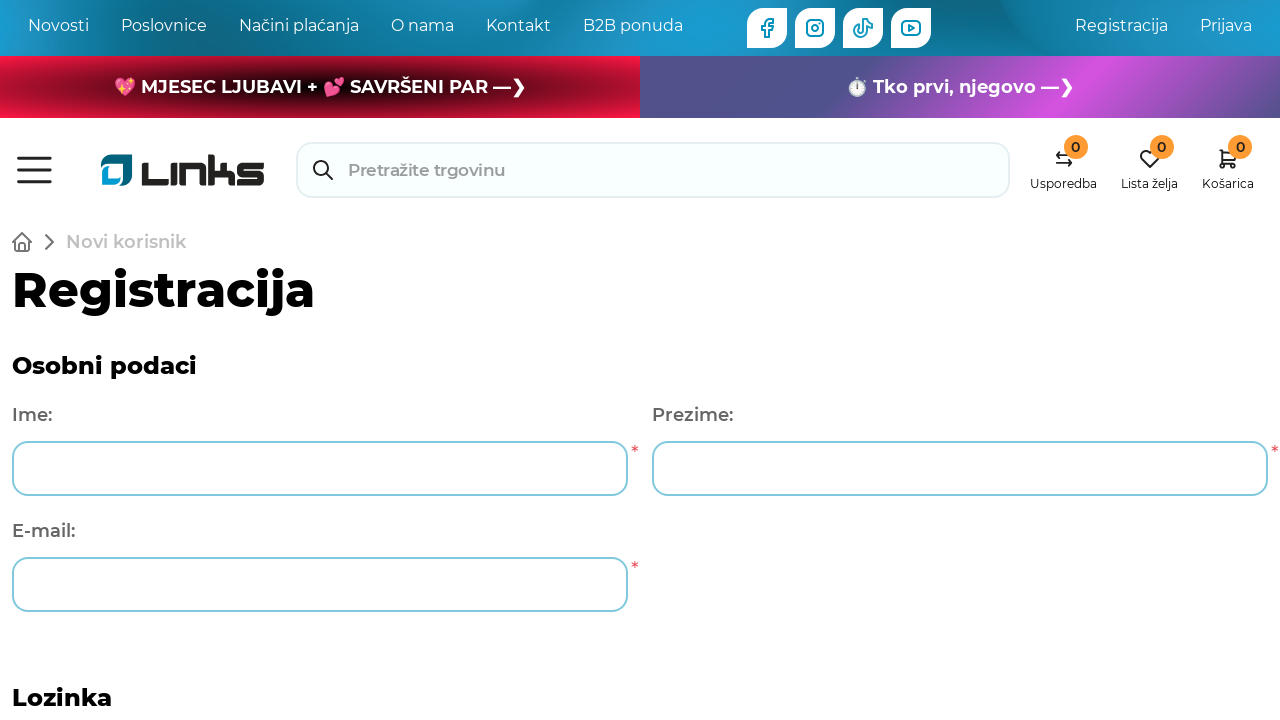

Verified that the registration page URL is correct
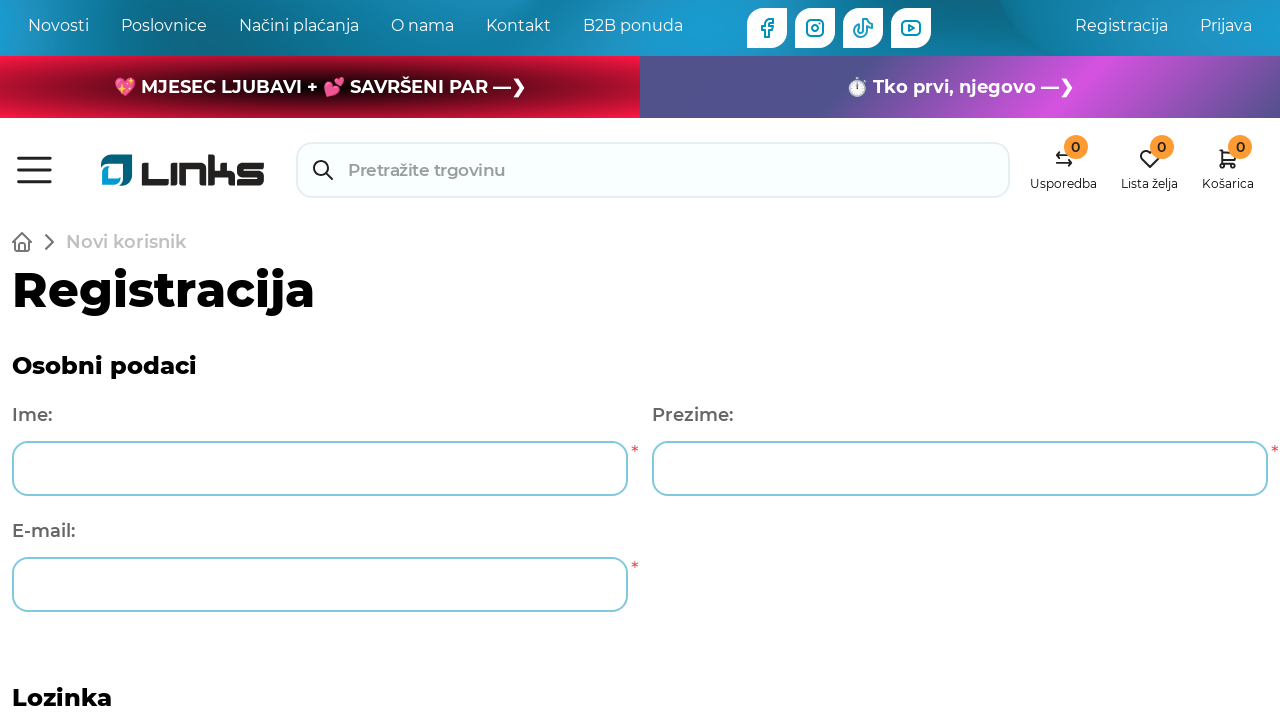

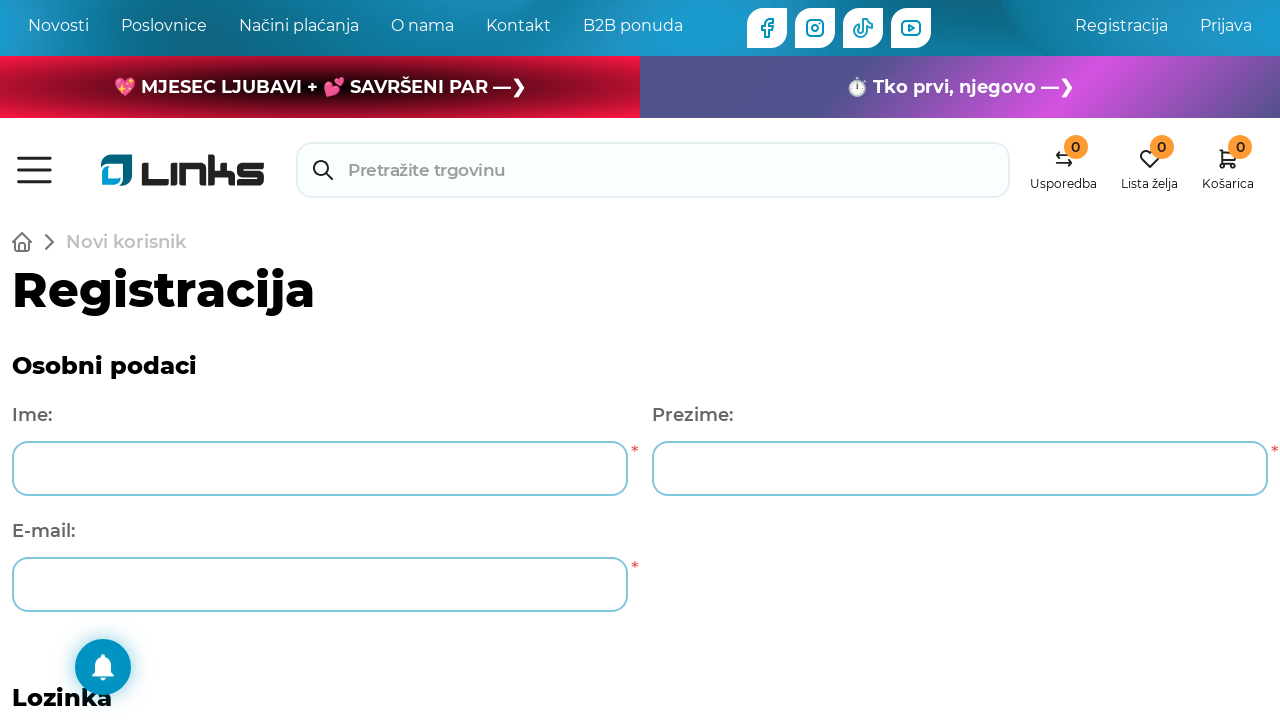